Navigates to The Code Arena learning platform and scrolls to the Courses section on the page

Starting URL: https://learn.thecodearena.in/

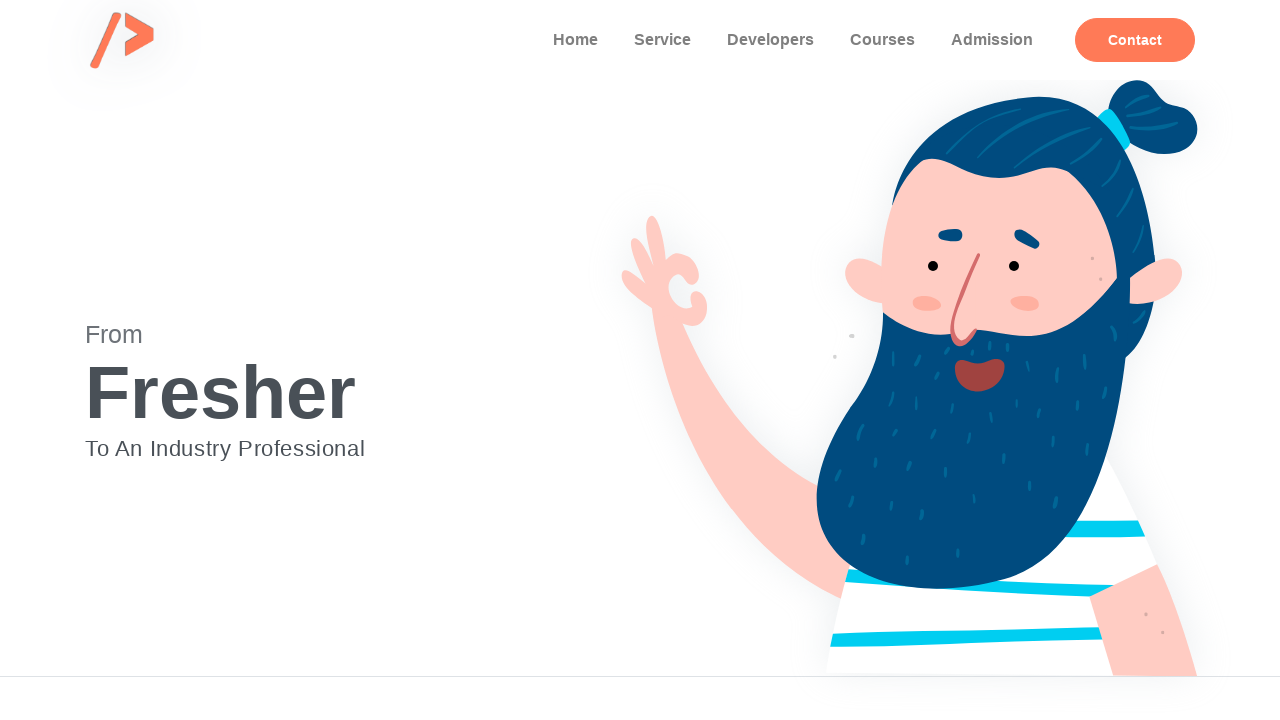

Waited for Courses heading element to be present
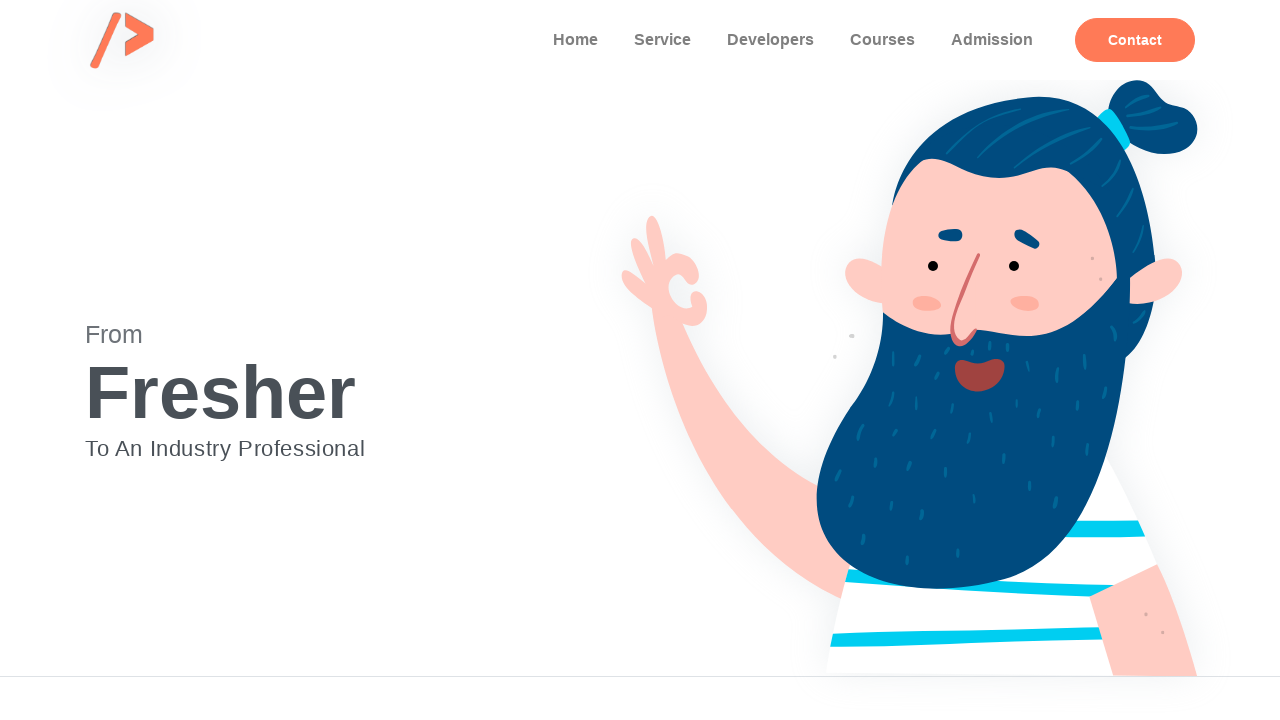

Scrolled Courses section into view
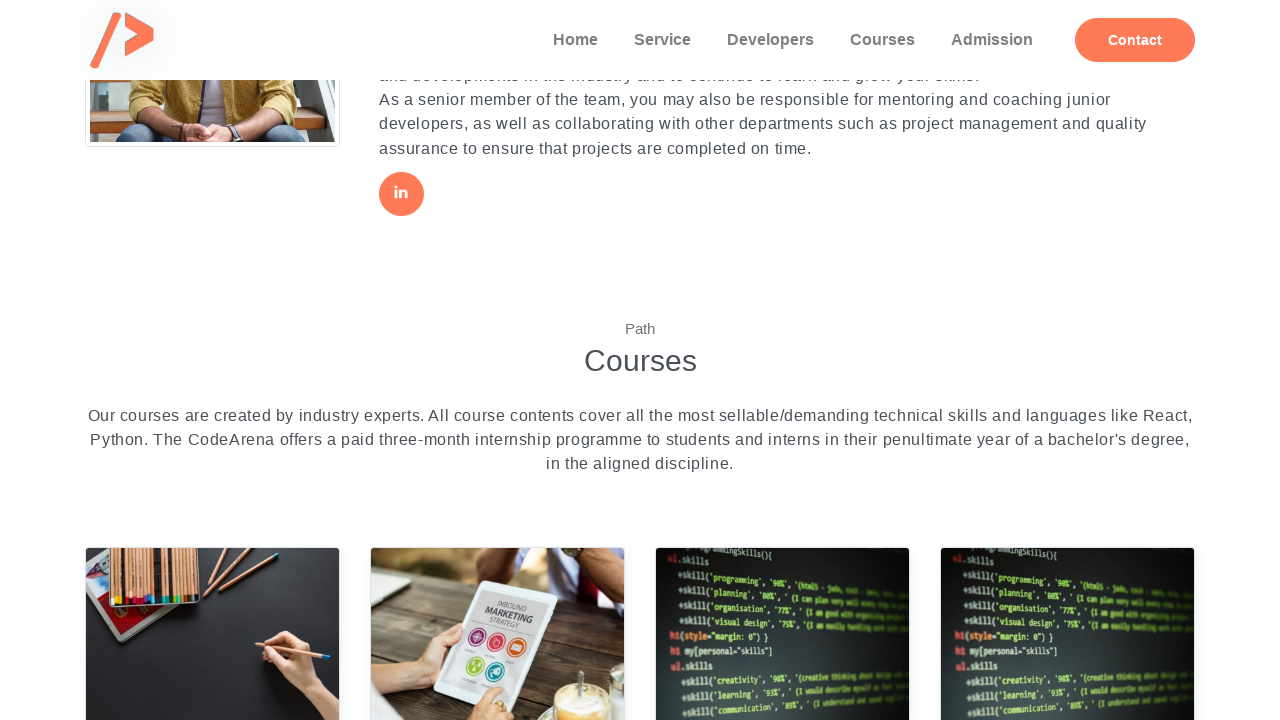

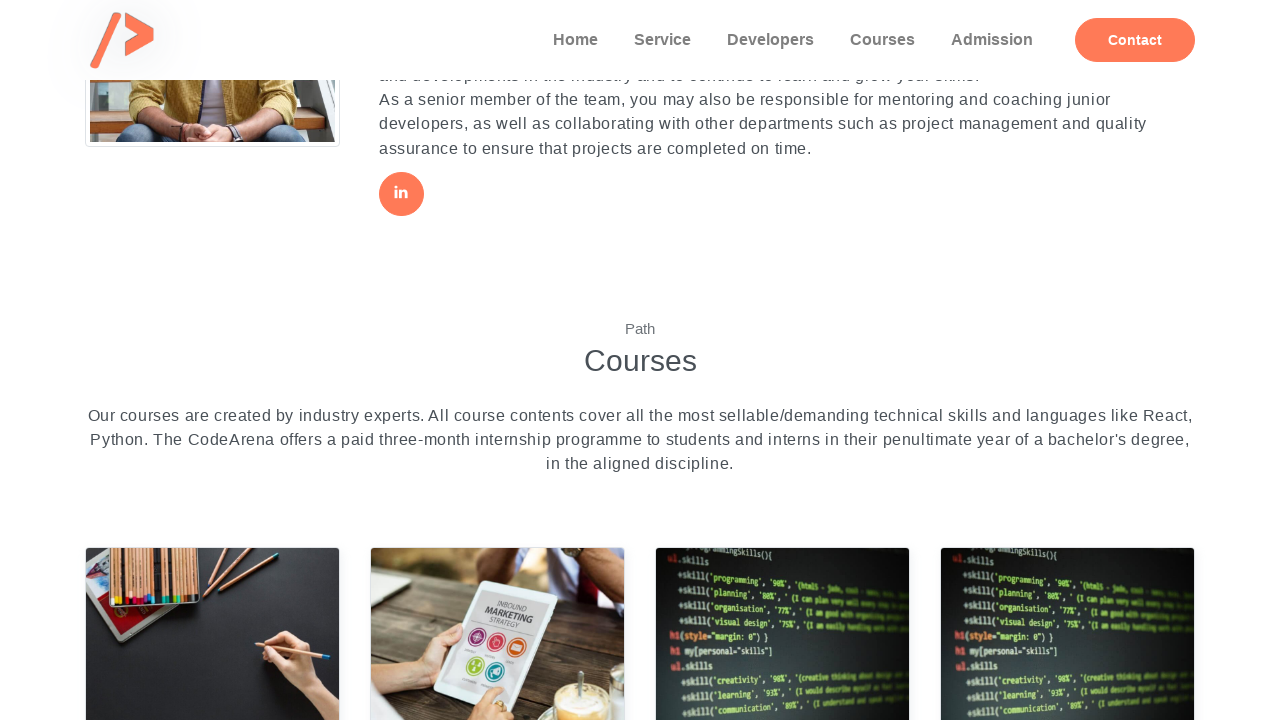